Tests a multi-select language dropdown by clicking to open it, selecting multiple languages (Bulgarian, Arabic, Catalan), and then removing one selection (Arabic) by clicking its close button.

Starting URL: https://demo.automationtesting.in/Register.html

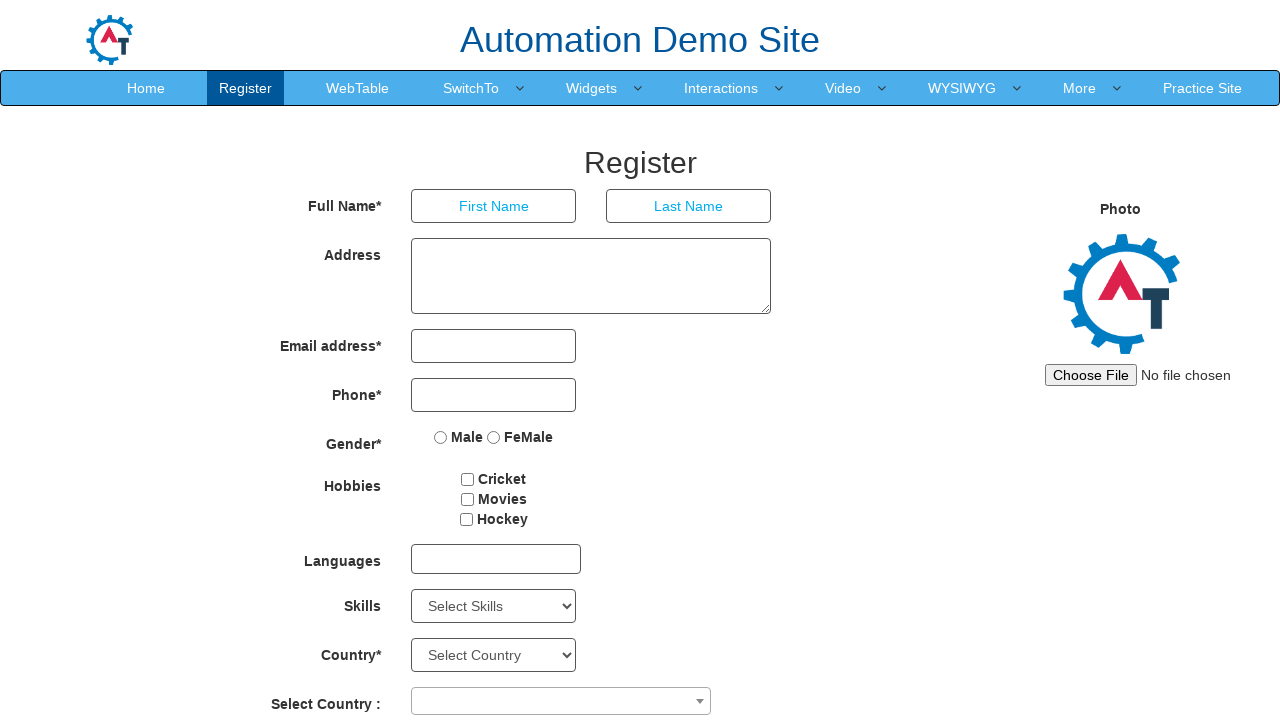

Clicked on multi-select language dropdown to open it at (496, 559) on #msdd
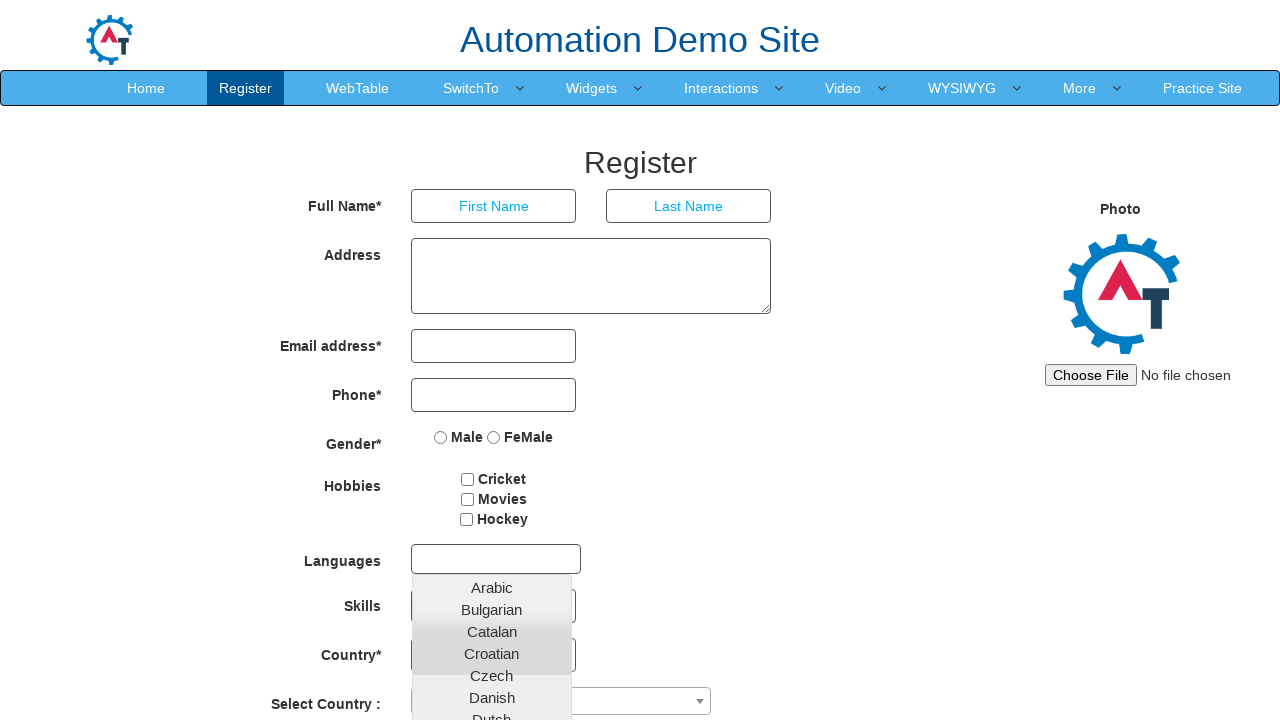

Selected Bulgarian from the dropdown at (492, 609) on //a[text()='Bulgarian']
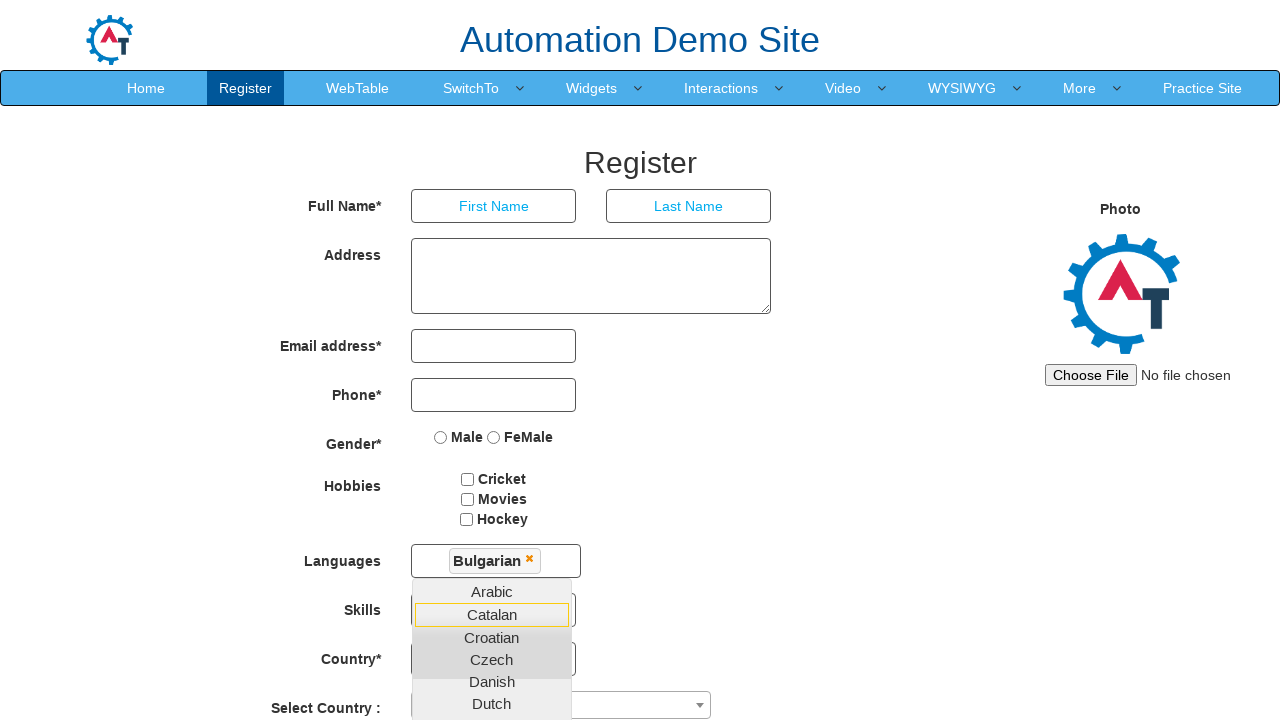

Waited 500ms after selecting Bulgarian
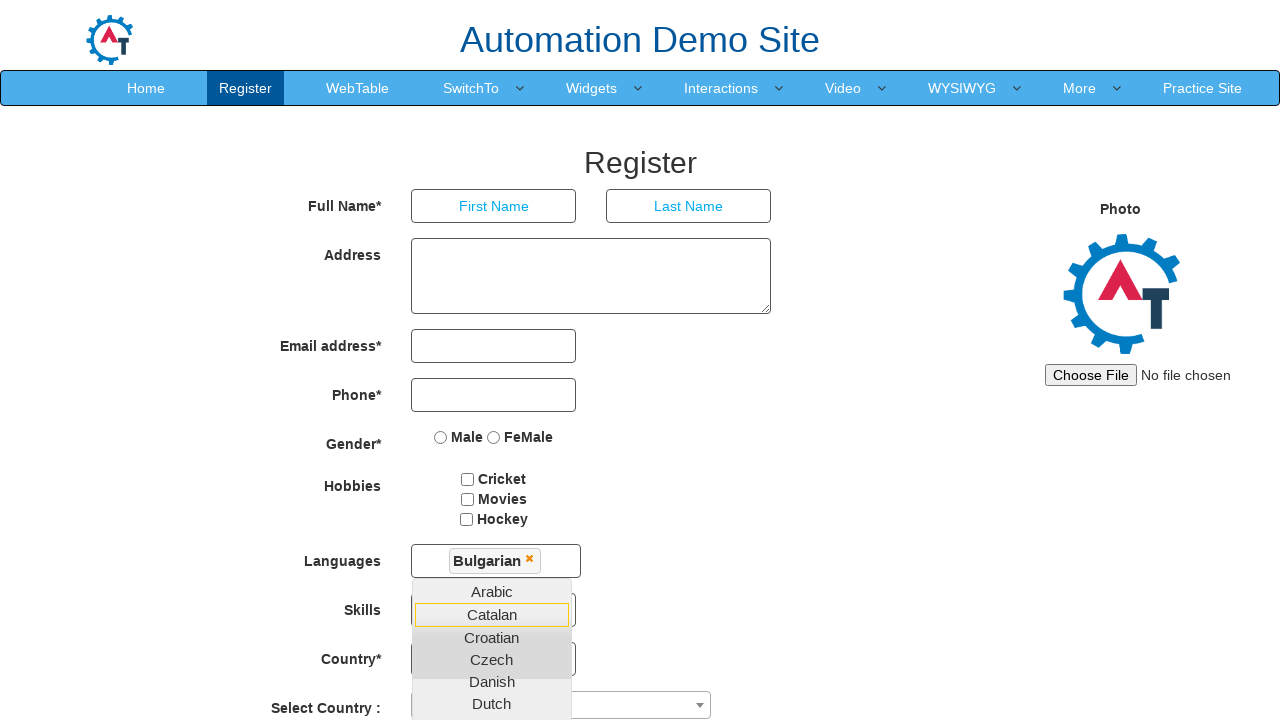

Selected Arabic from the dropdown at (492, 591) on //a[text()='Arabic']
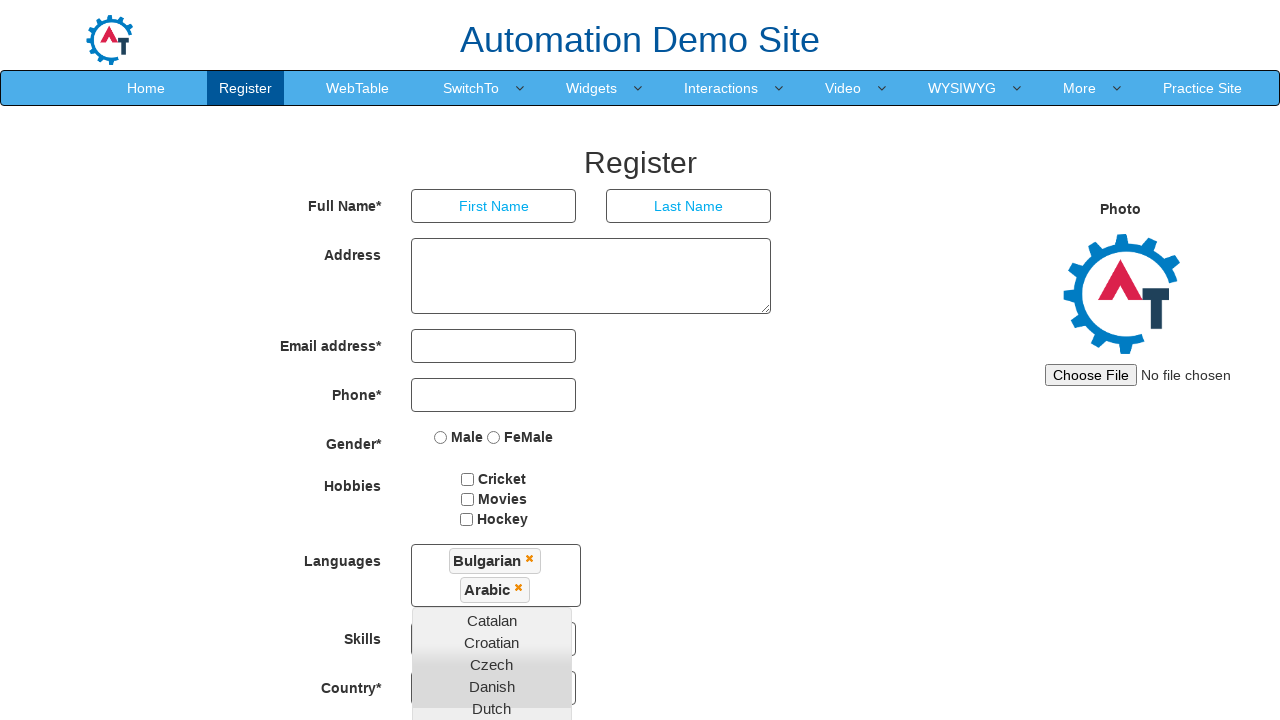

Waited 500ms after selecting Arabic
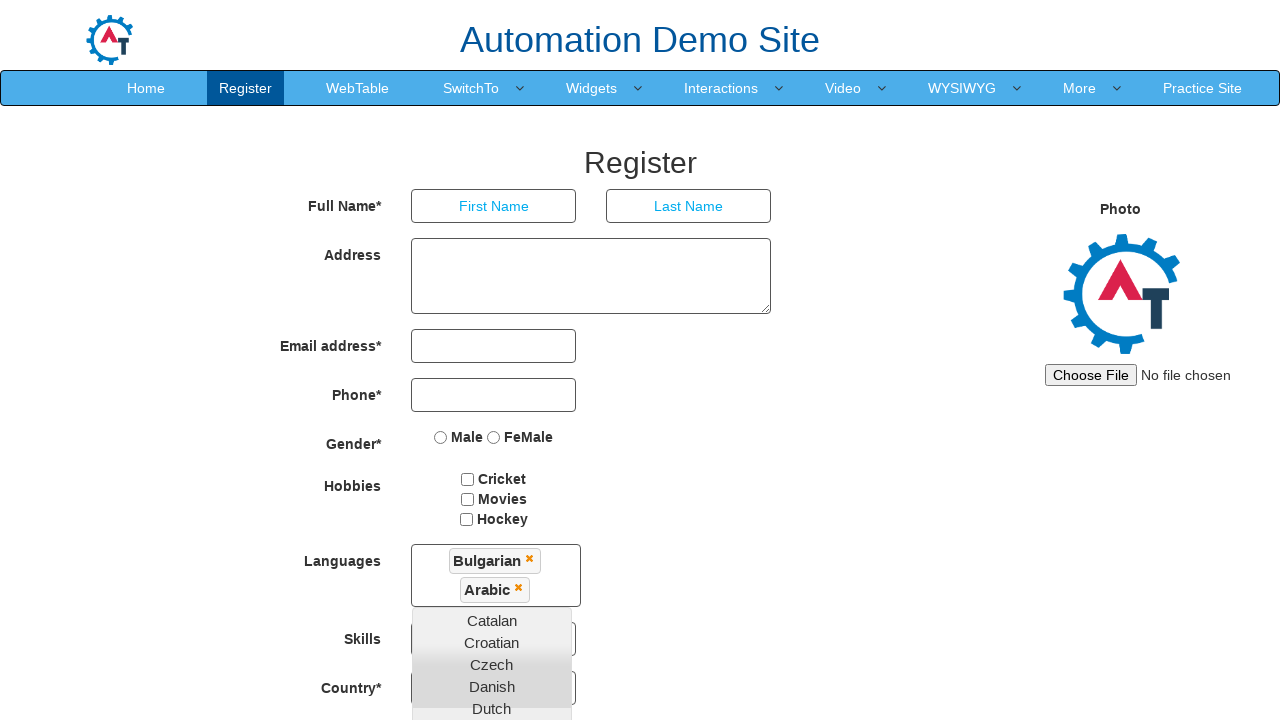

Selected Catalan from the dropdown at (492, 620) on //a[text()='Catalan']
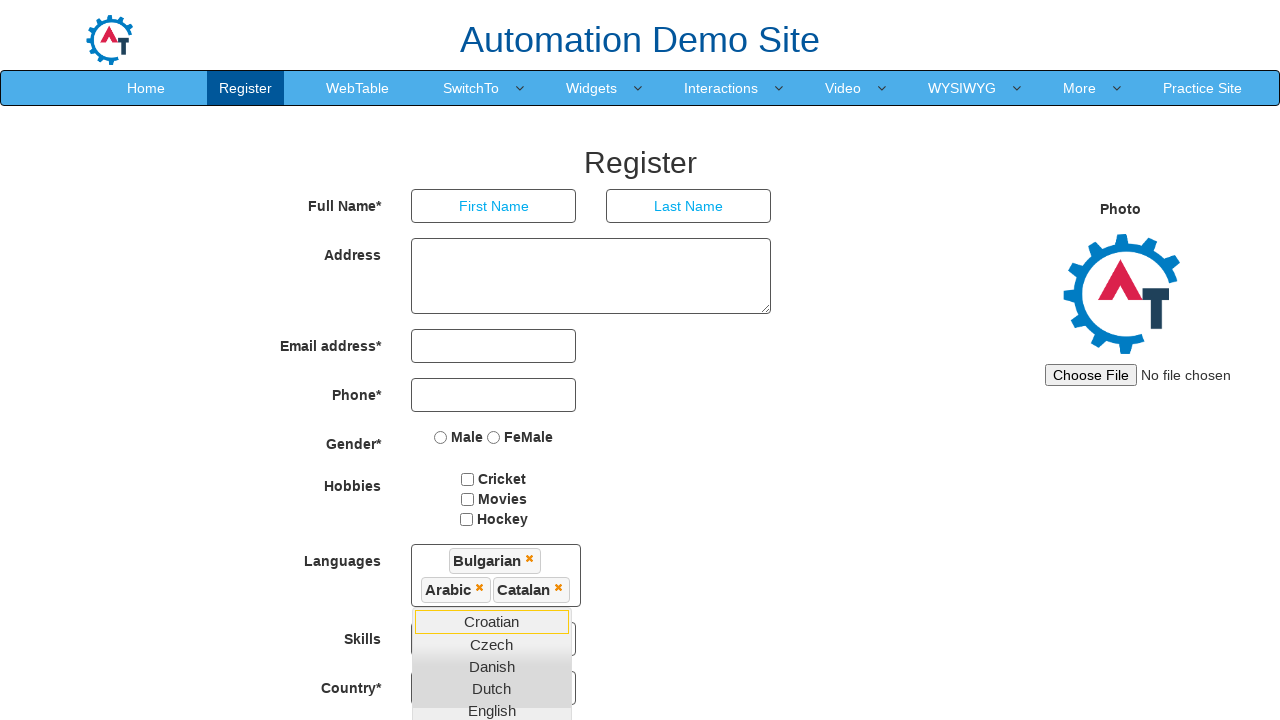

Waited 500ms after selecting Catalan
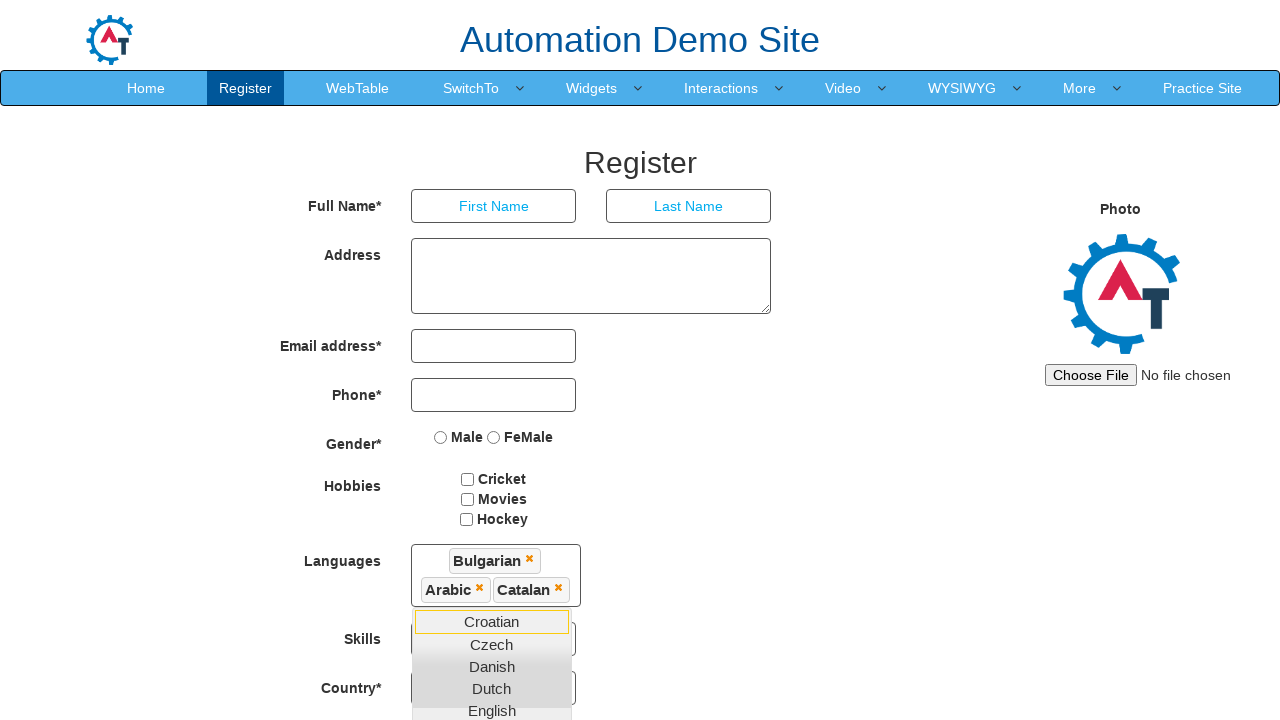

Removed Arabic from selection by clicking its close button at (479, 587) on xpath=//div[text()='Arabic']/span
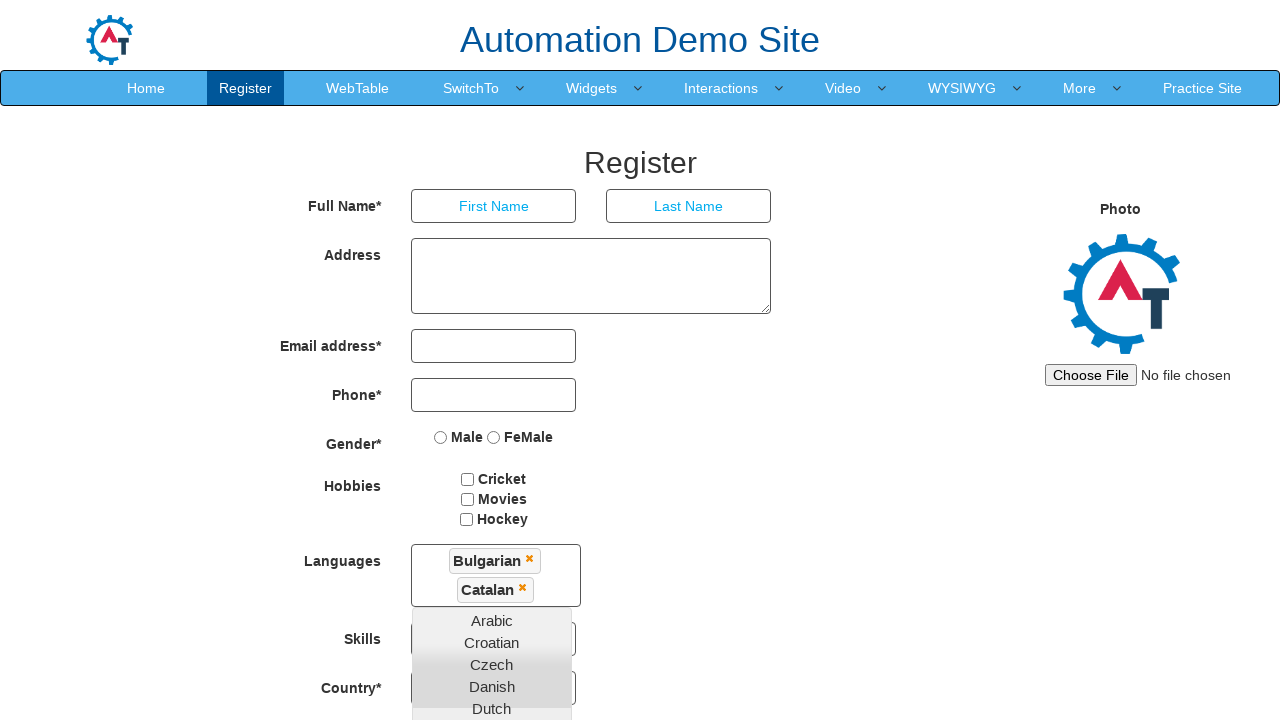

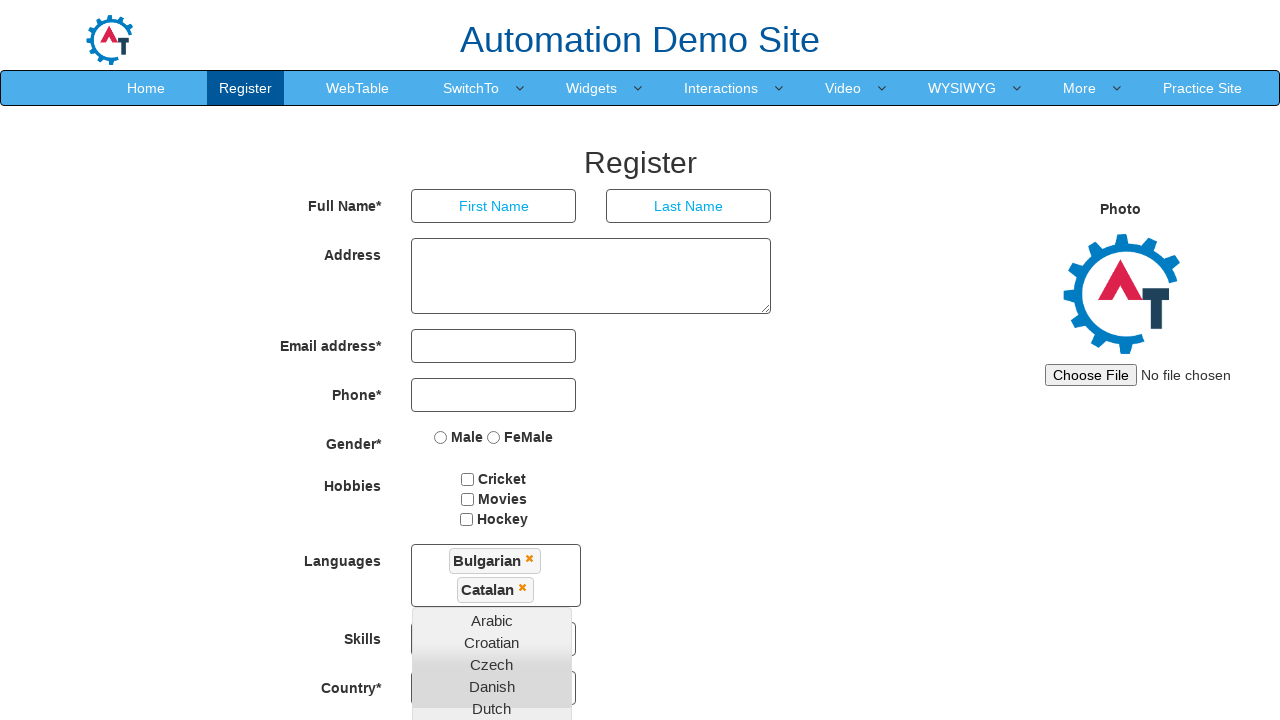